Tests alert popup handling on DemoQA by triggering different types of alerts and accepting them

Starting URL: https://demoqa.com/alerts

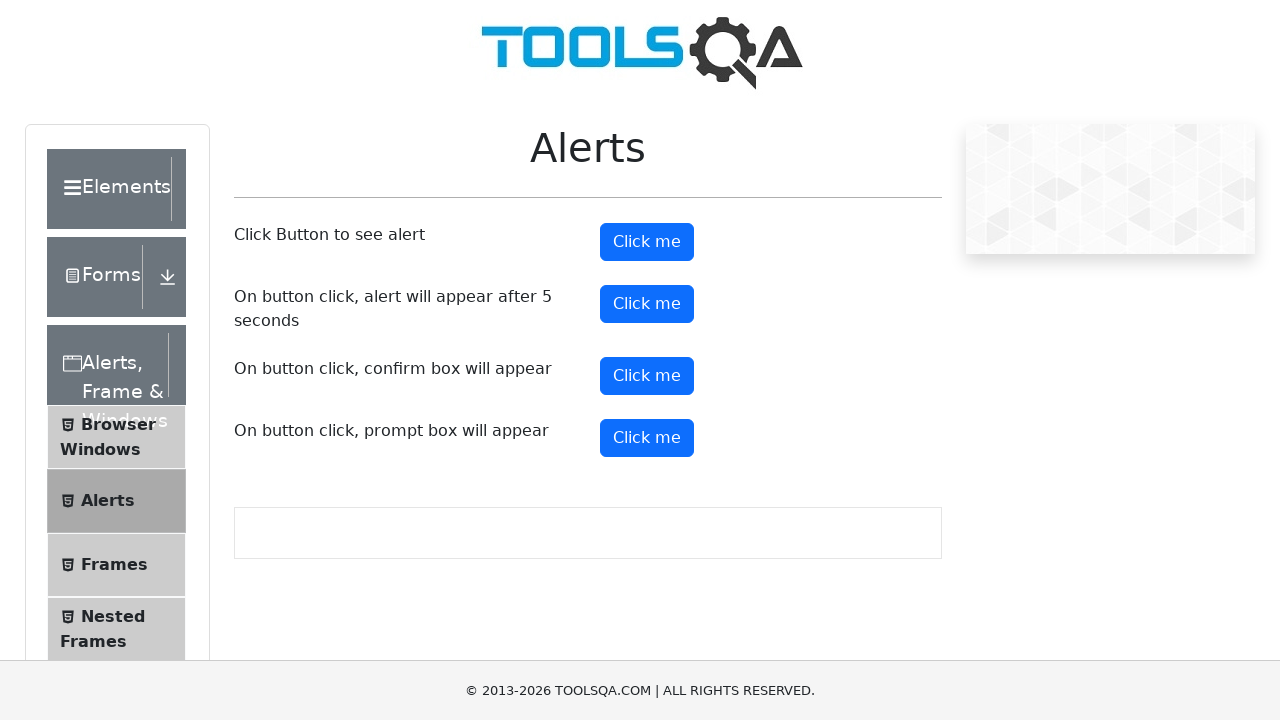

Clicked first alert button to trigger simple alert at (647, 242) on xpath=//button[@id='alertButton']
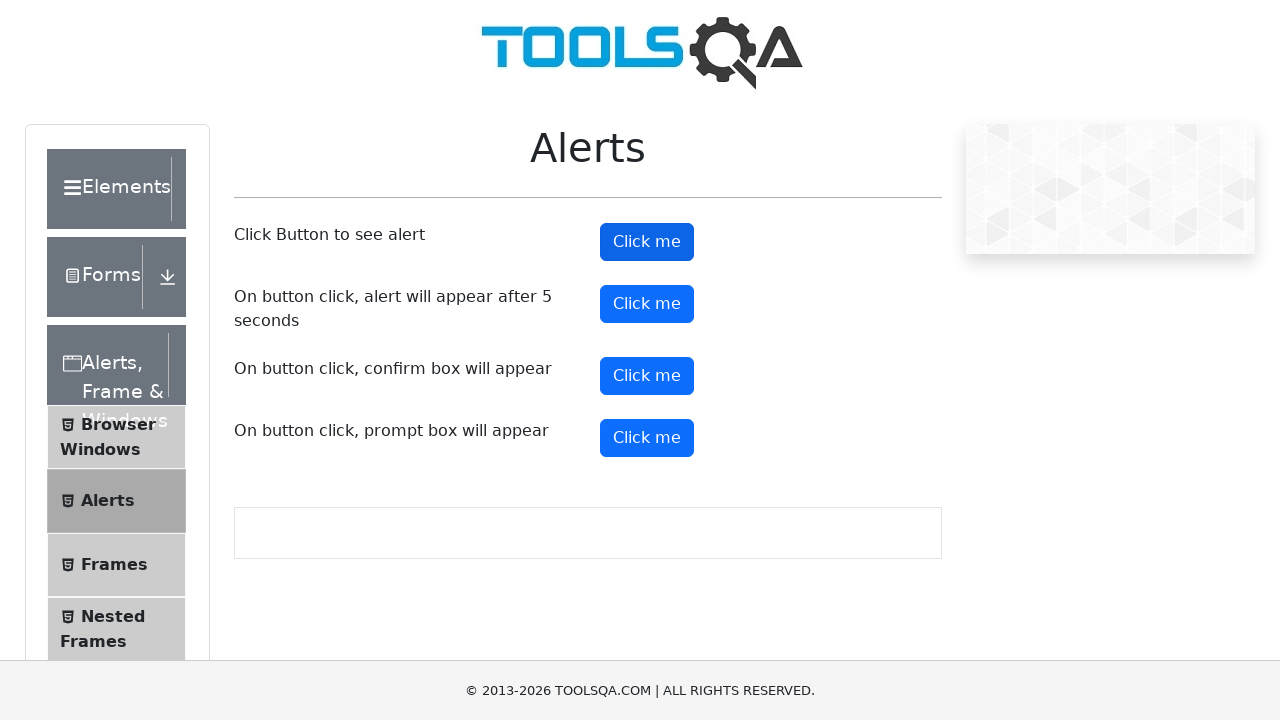

Set up dialog handler to accept alerts
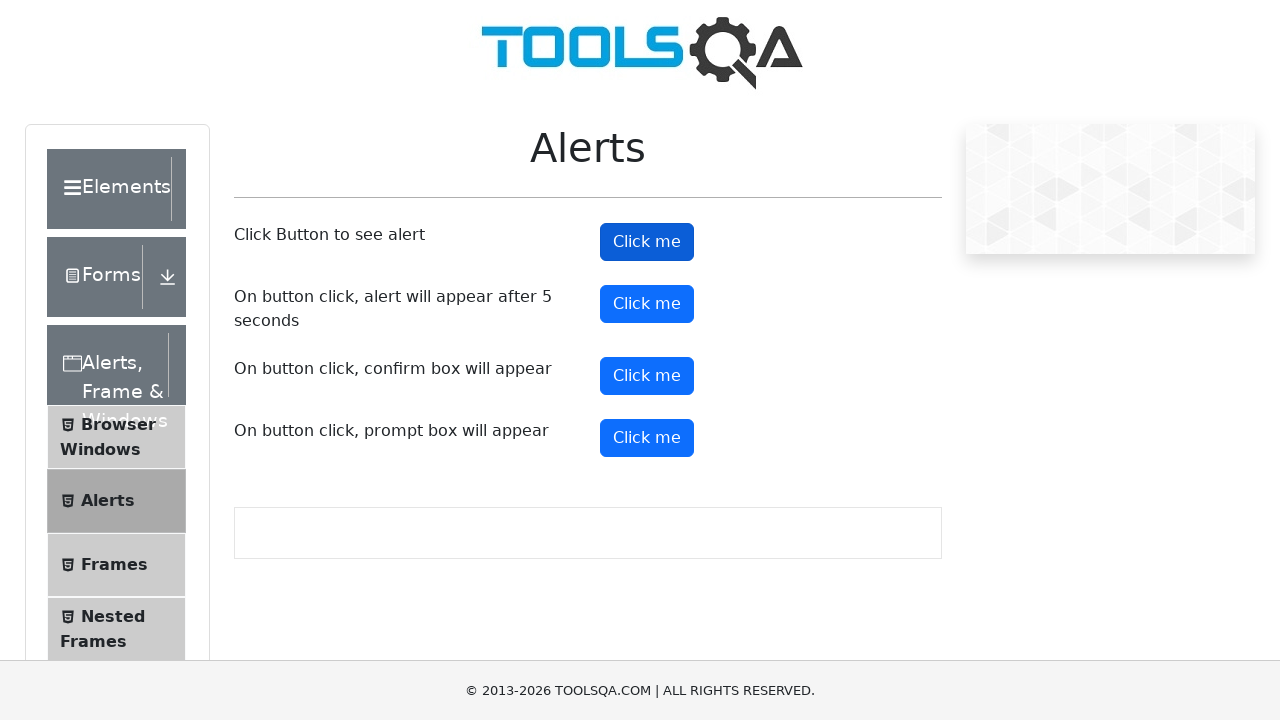

Clicked timer alert button - alert will appear after 5 seconds at (647, 304) on xpath=//button[@id='timerAlertButton']
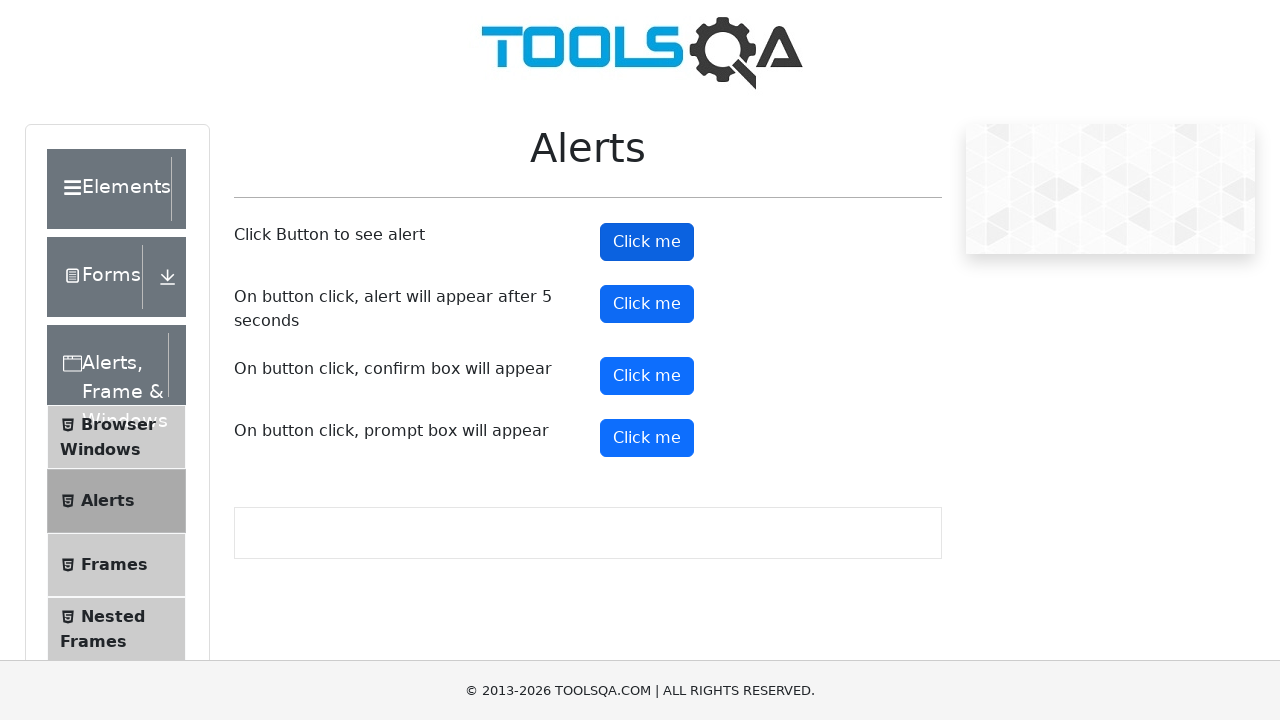

Timer alert was automatically accepted by dialog handler
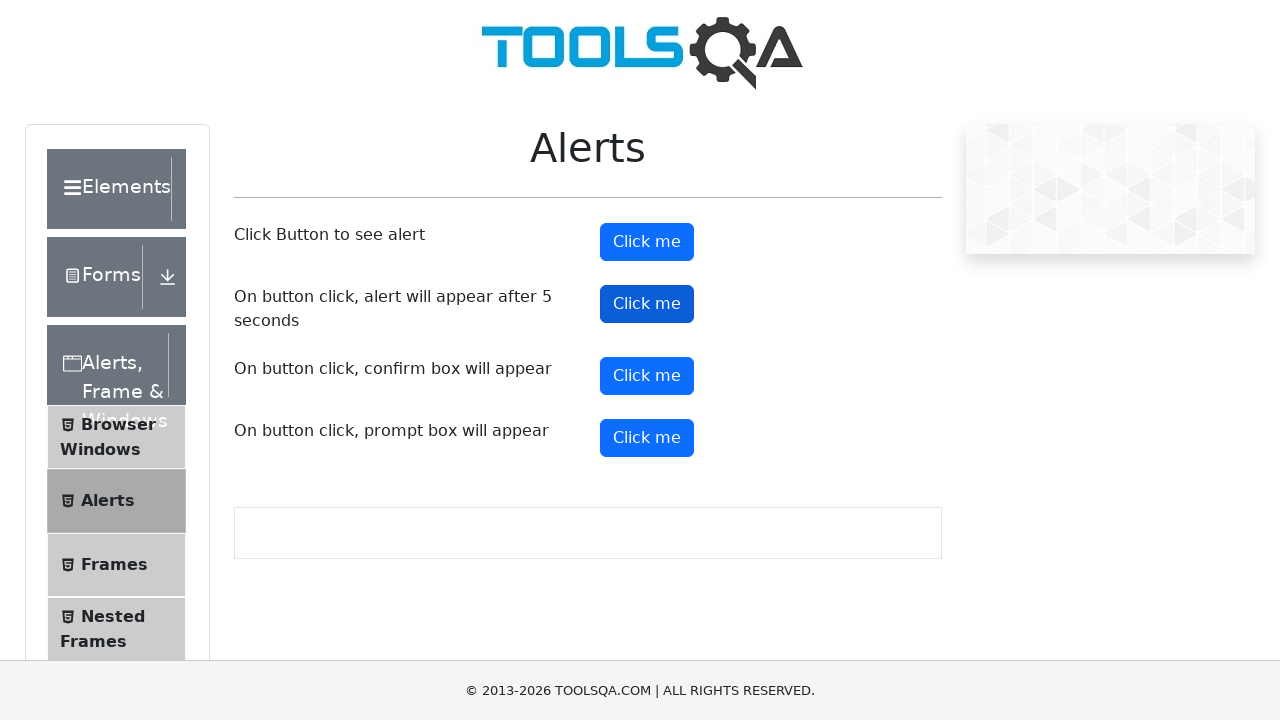

Clicked third 'Click me' button to trigger confirm box alert at (647, 376) on (//button[text()='Click me'])[3]
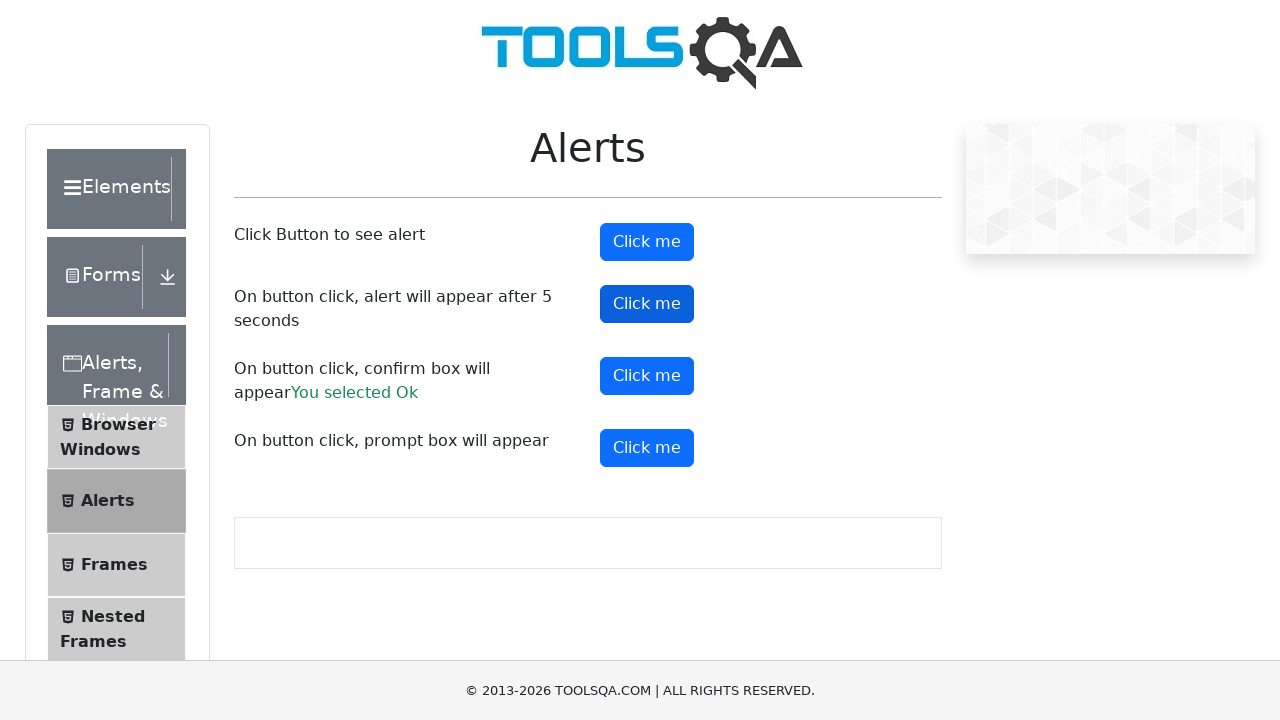

Confirm box alert was automatically accepted by dialog handler
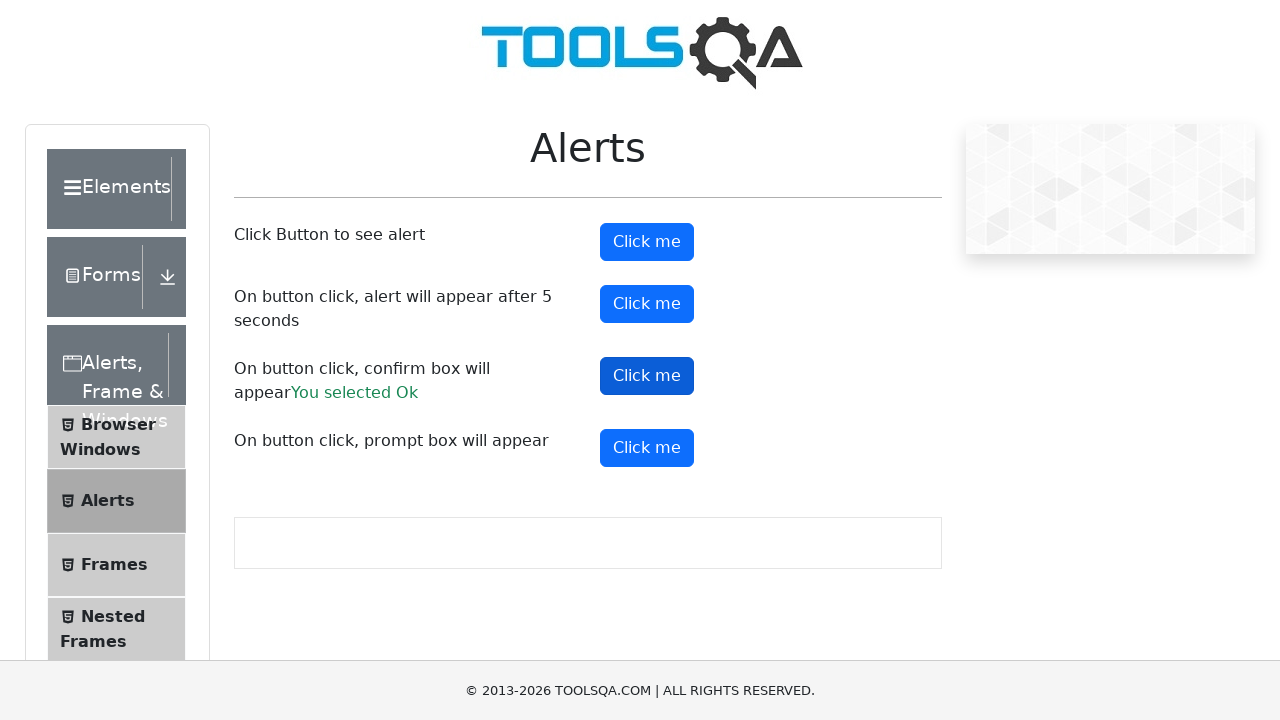

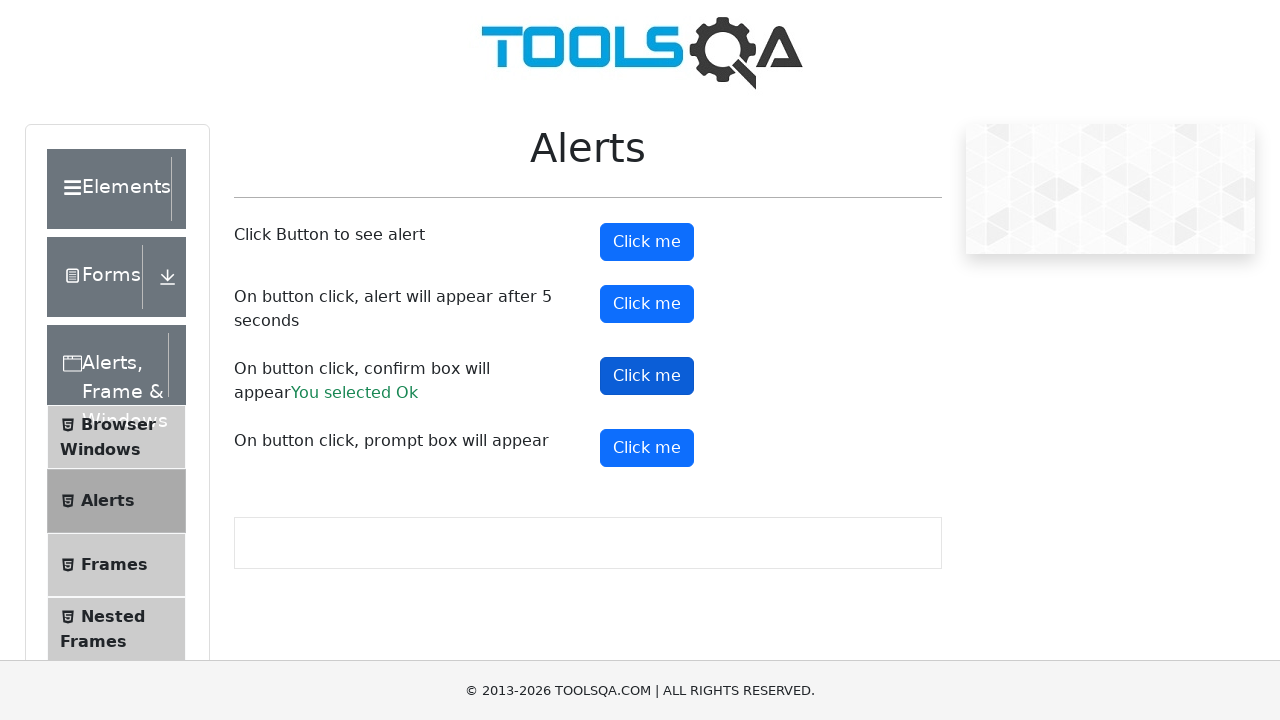